Tests popup window handling by clicking a button that opens a new window, switching to it, interacting with elements in the popup, then closing it

Starting URL: https://skpatro.github.io/demo/links/

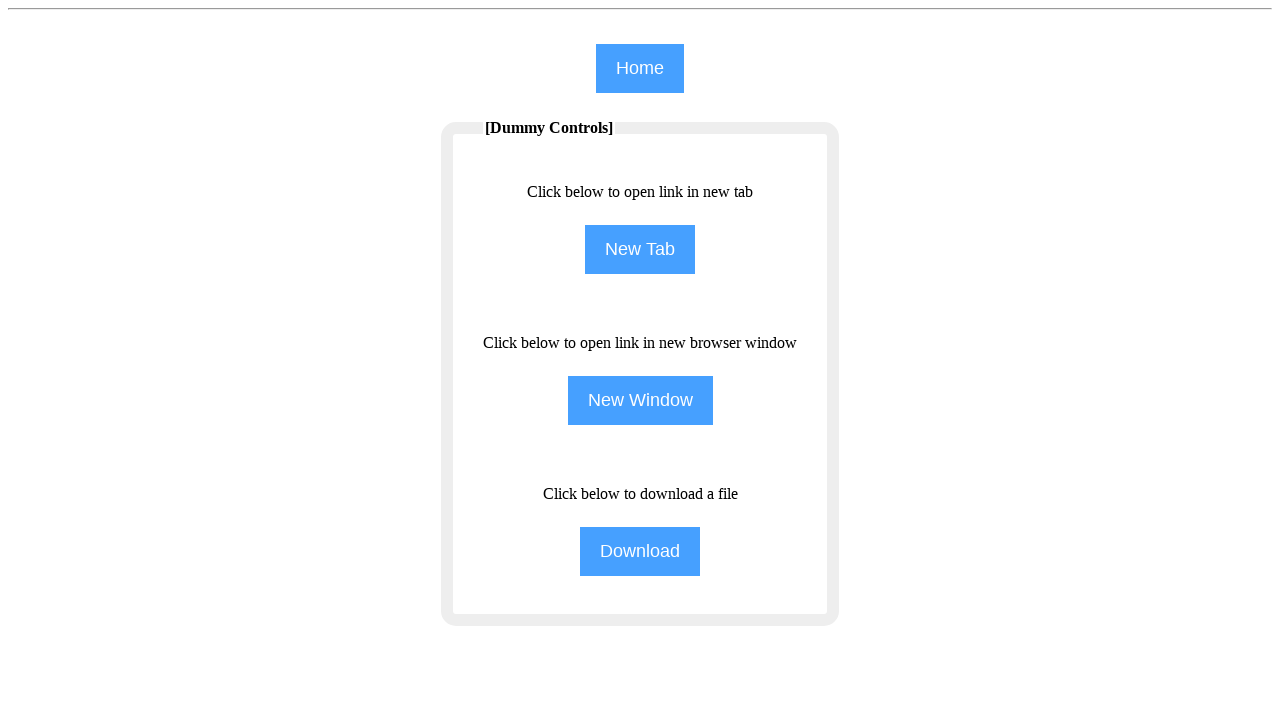

Clicked NewWindow button to open popup at (640, 400) on input[name='NewWindow']
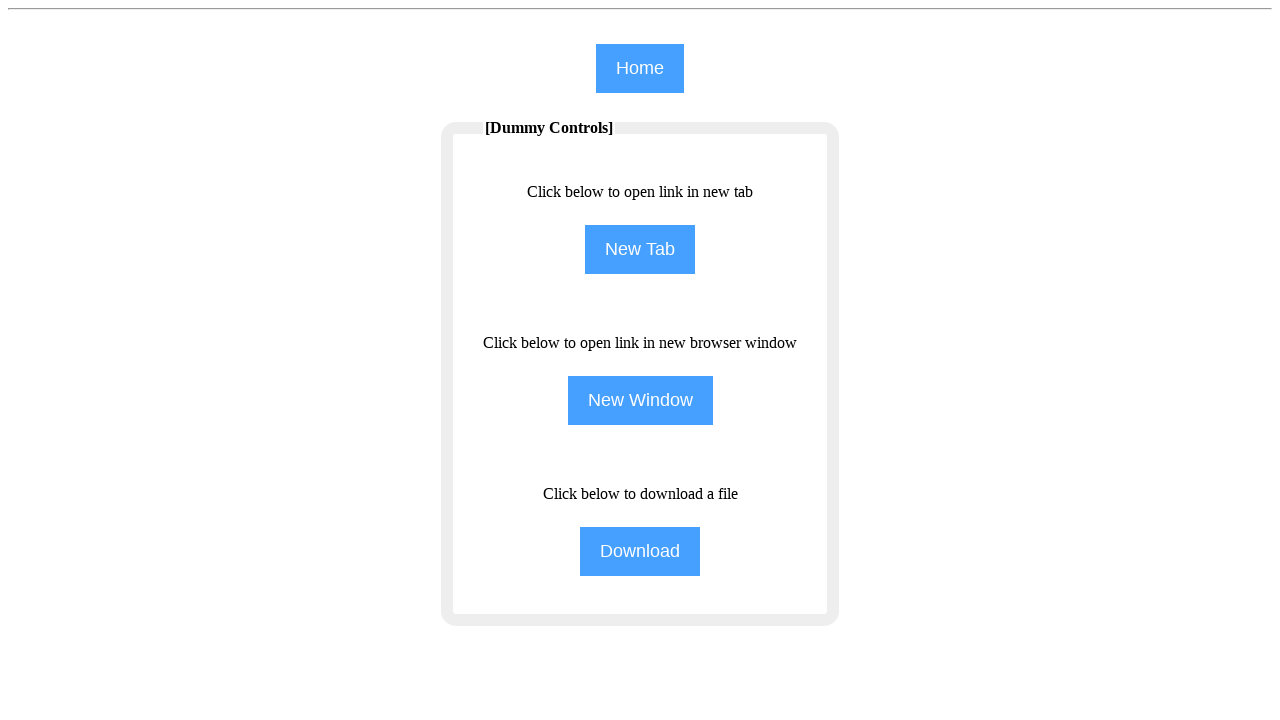

Switched to popup window
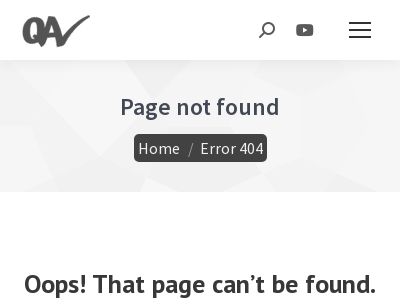

Filled search field in popup with 'Confidence' on input#the7-search
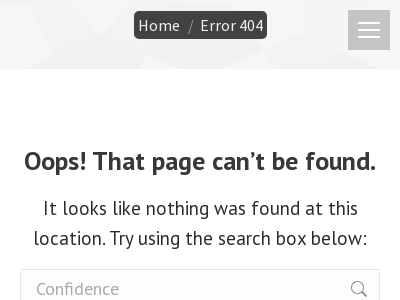

Closed popup window
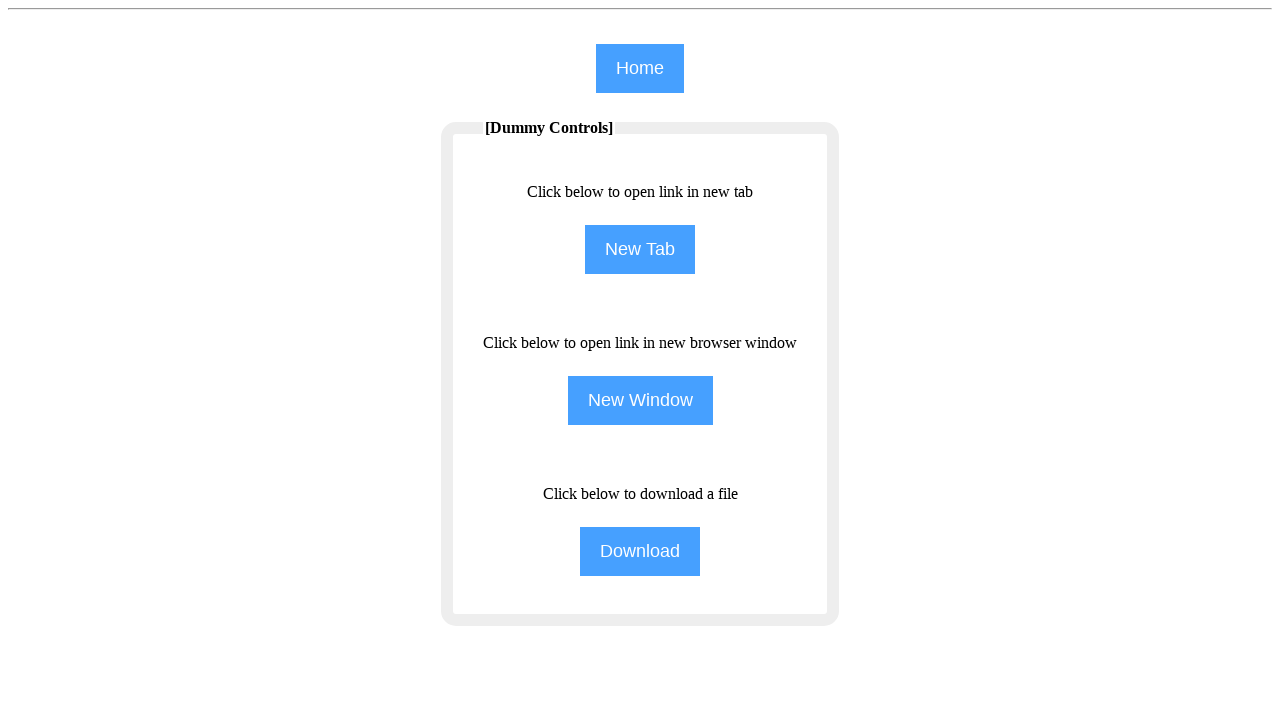

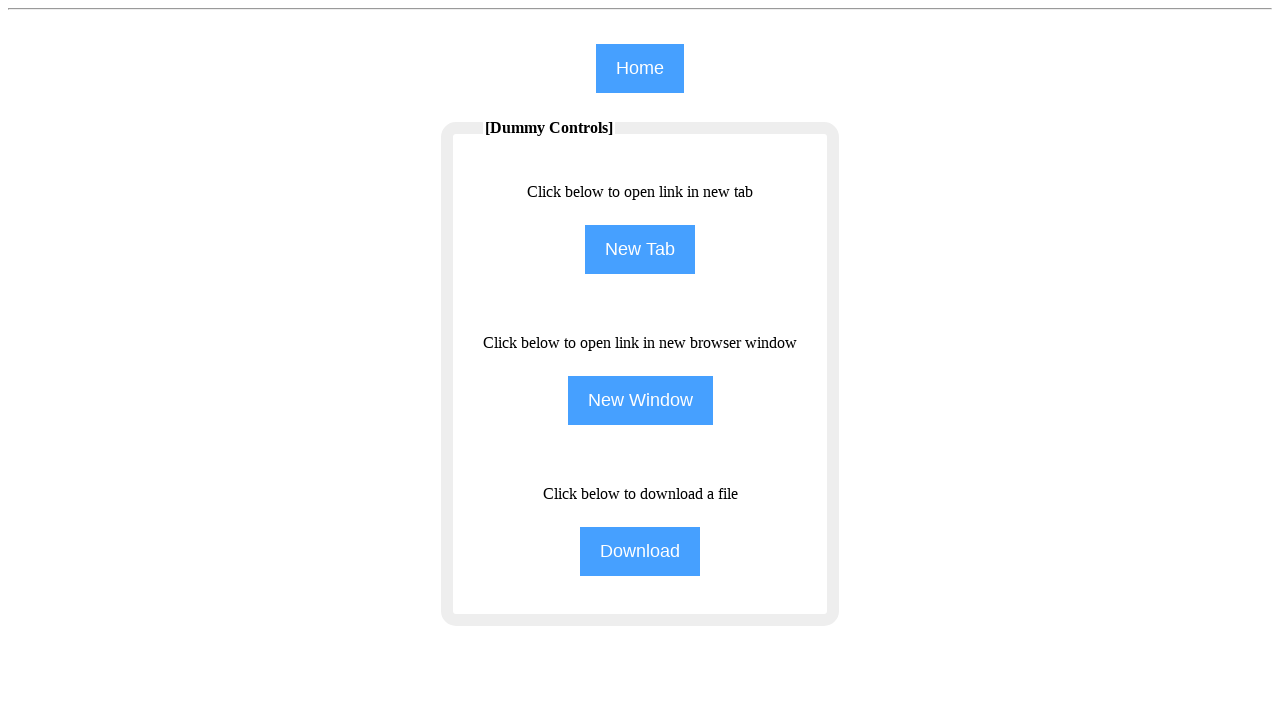